Tests dropdown menu navigation by hovering over "Why OrangeHRM" menu item and clicking on the "Flexible Hosting" submenu option

Starting URL: https://www.orangehrm.com/

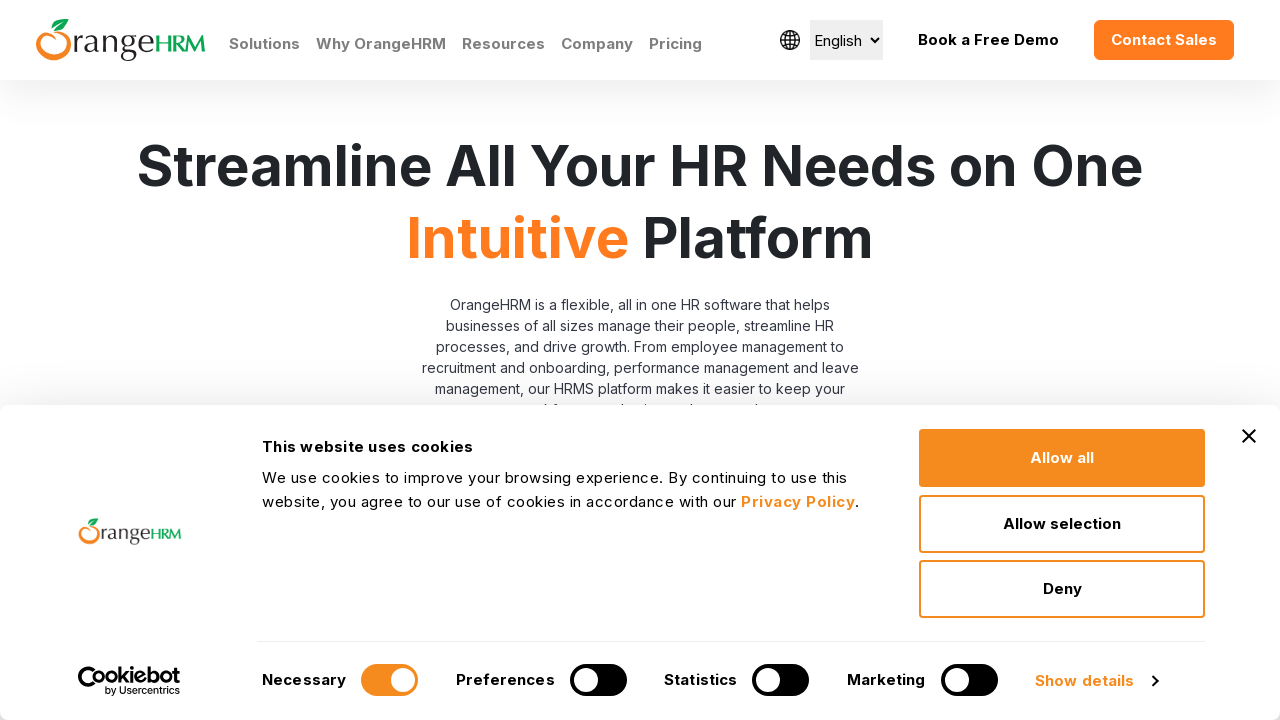

Located 'Why OrangeHRM' main menu item
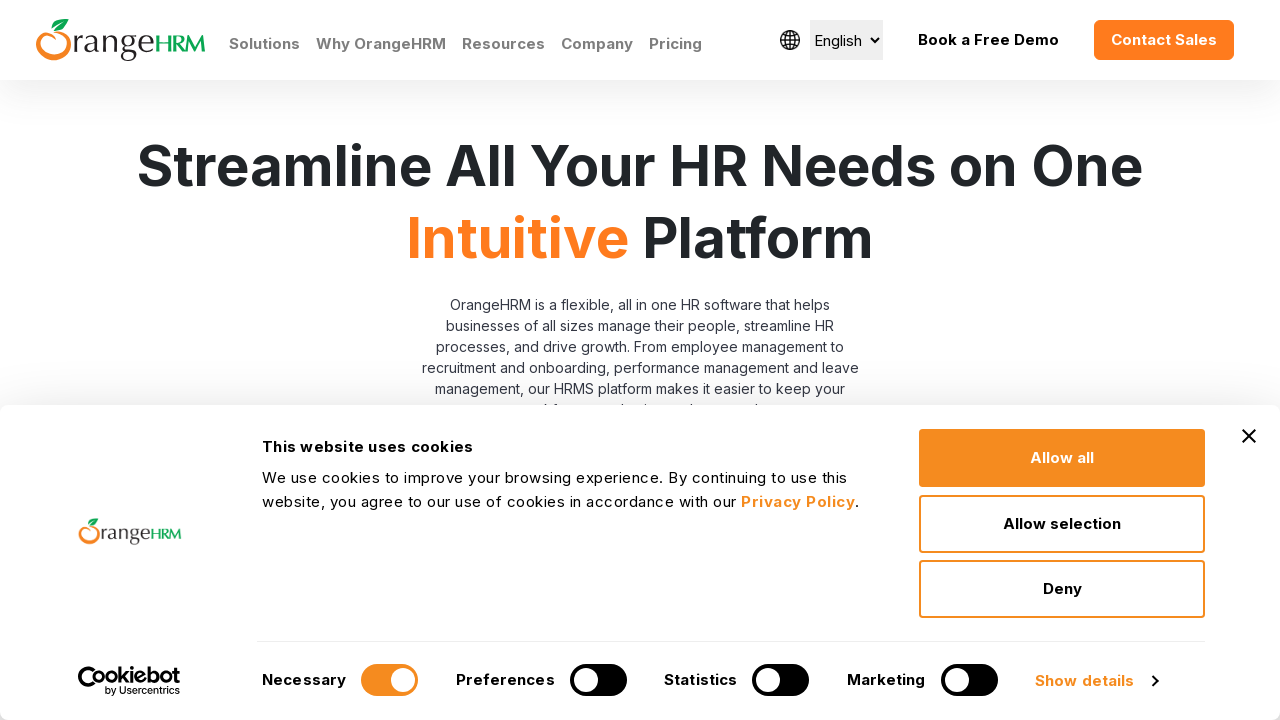

Hovered over 'Why OrangeHRM' menu to reveal submenu at (381, 44) on xpath=//a[text()='Why OrangeHRM']
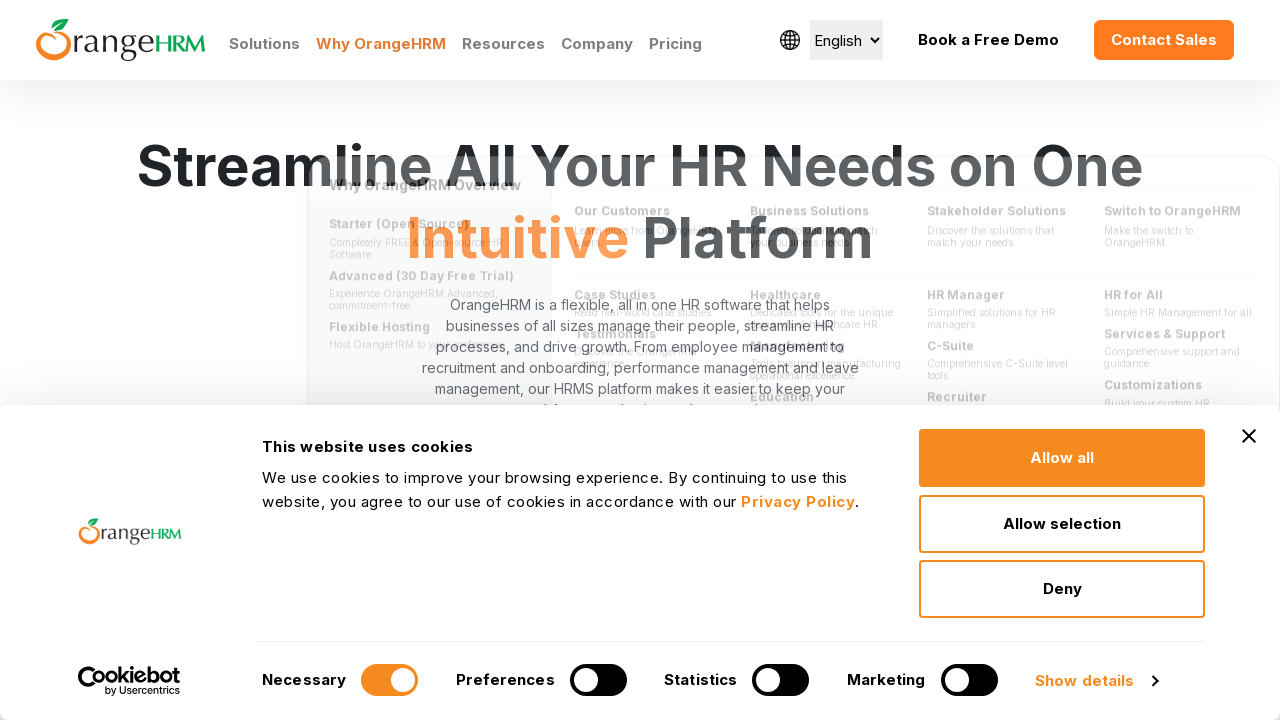

Located 'Flexible Hosting' submenu item
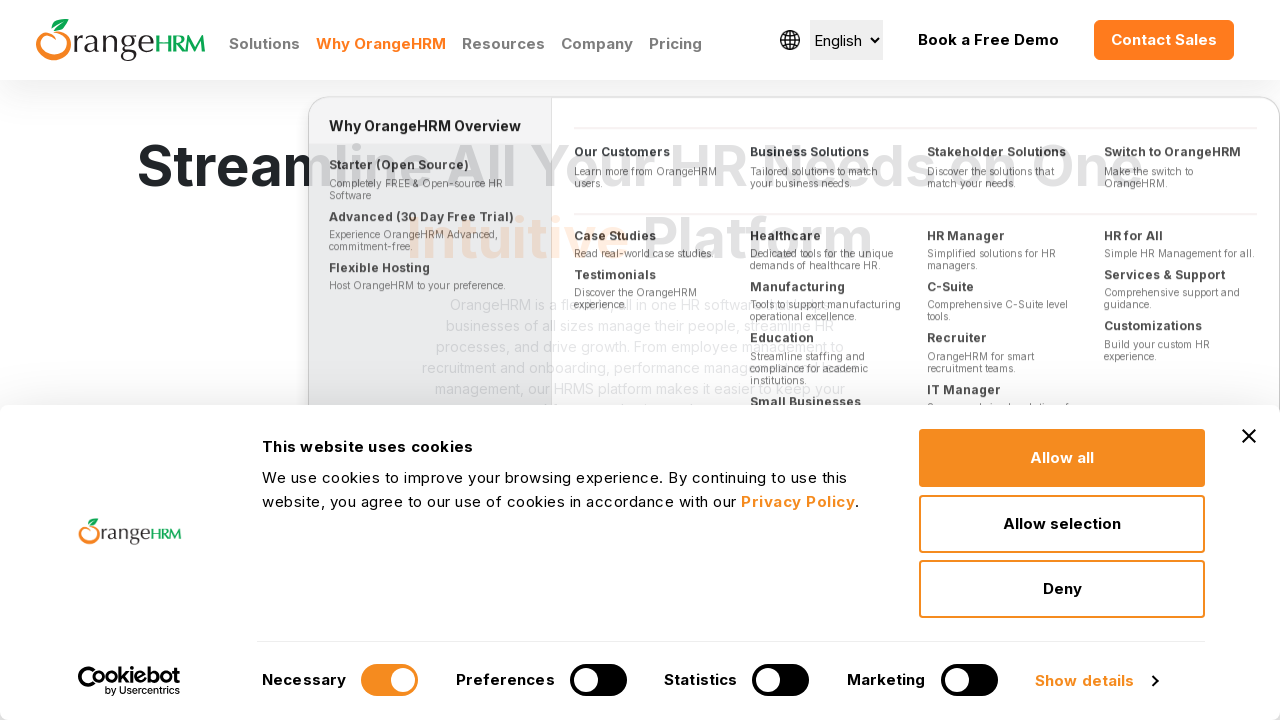

Clicked 'Flexible Hosting' submenu option at (430, 255) on xpath=//a[text()='Flexible Hosting']
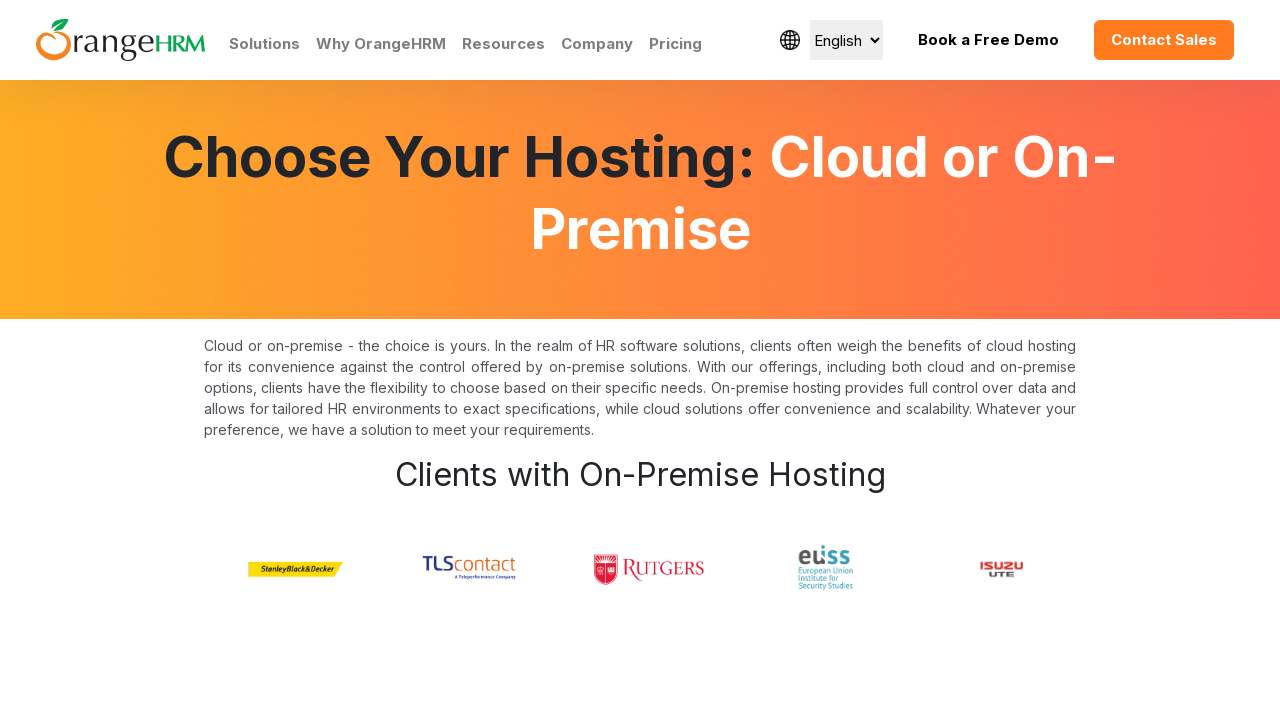

Waited for page to load completely (networkidle)
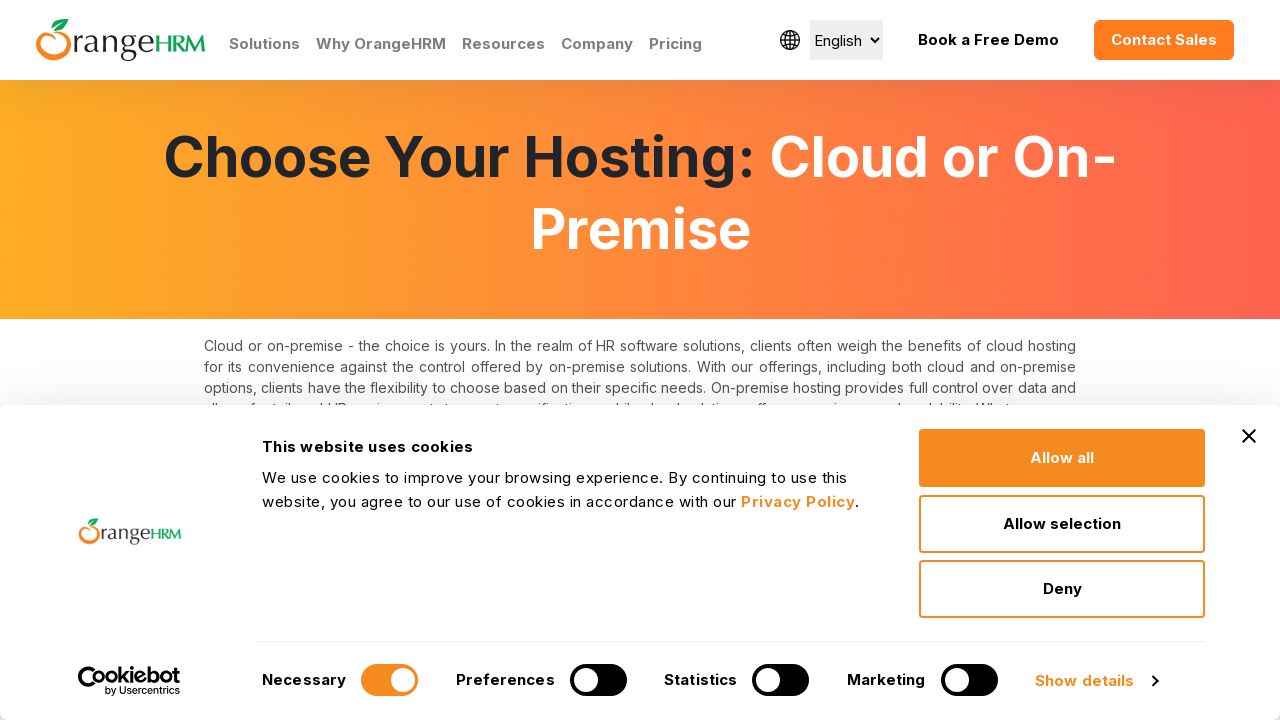

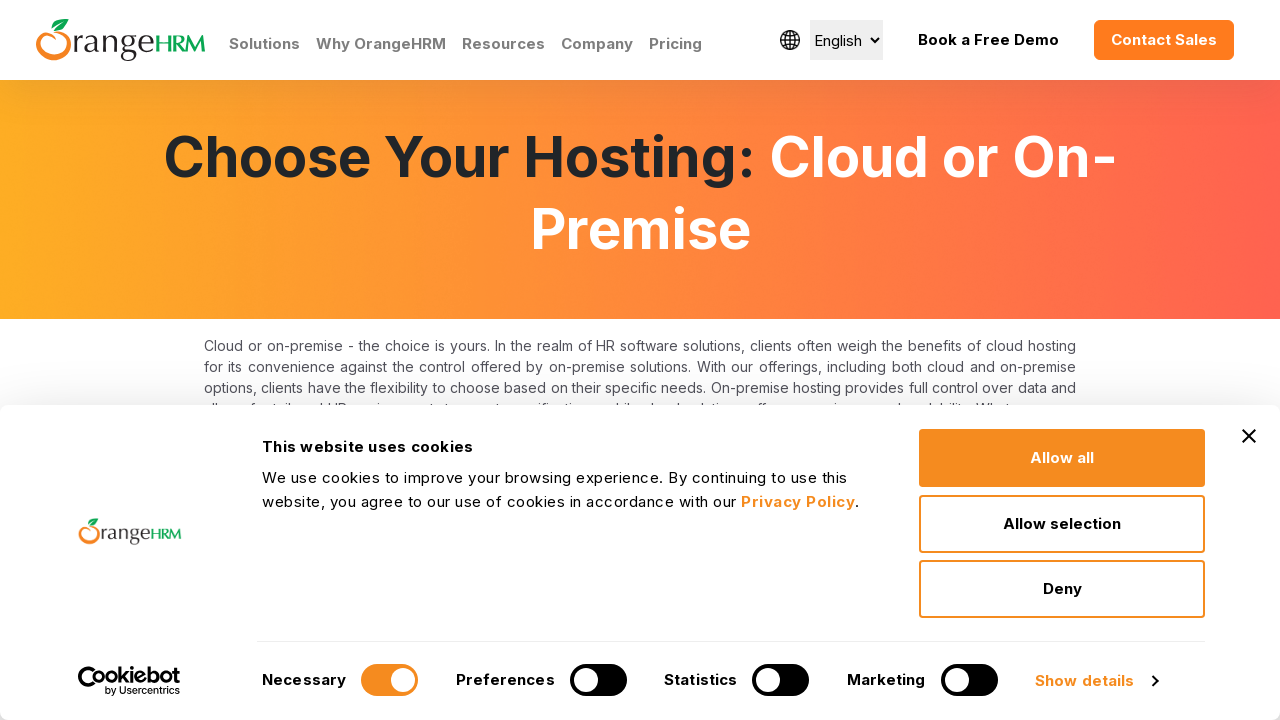